Navigates to LeetCode homepage and verifies that the URL contains "leetcode"

Starting URL: https://leetcode.com/

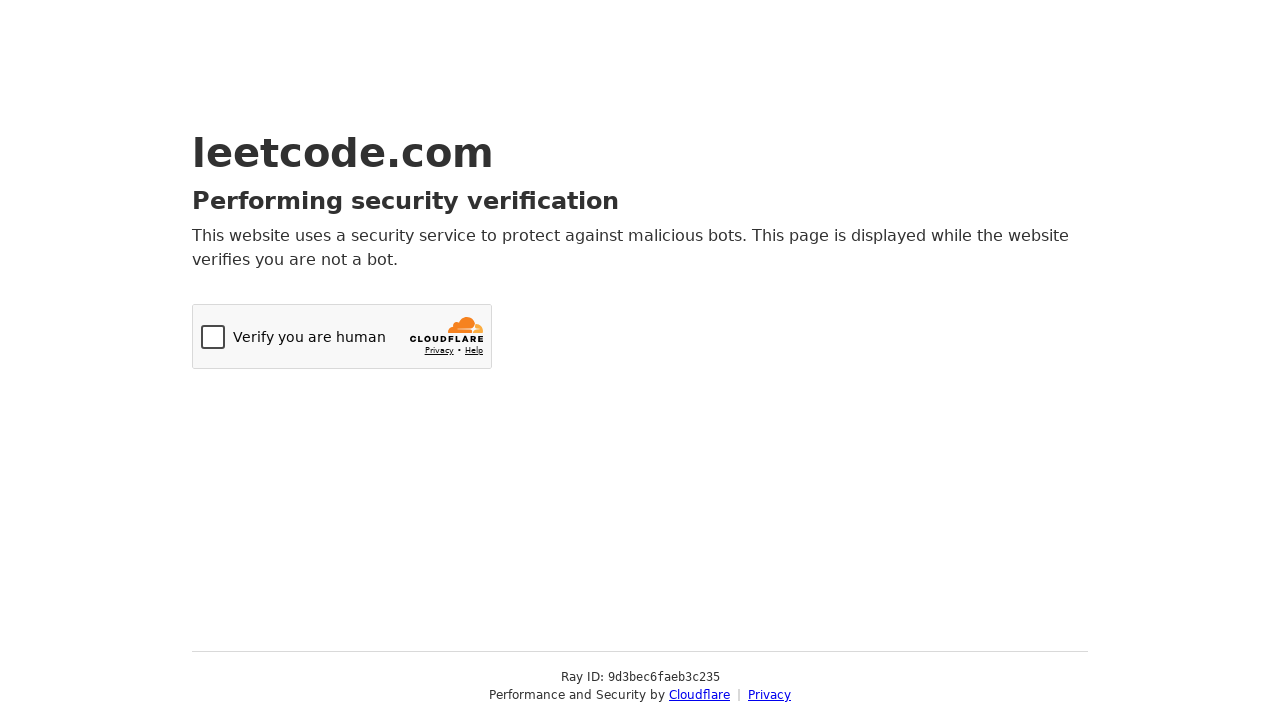

Navigated to LeetCode homepage at https://leetcode.com/
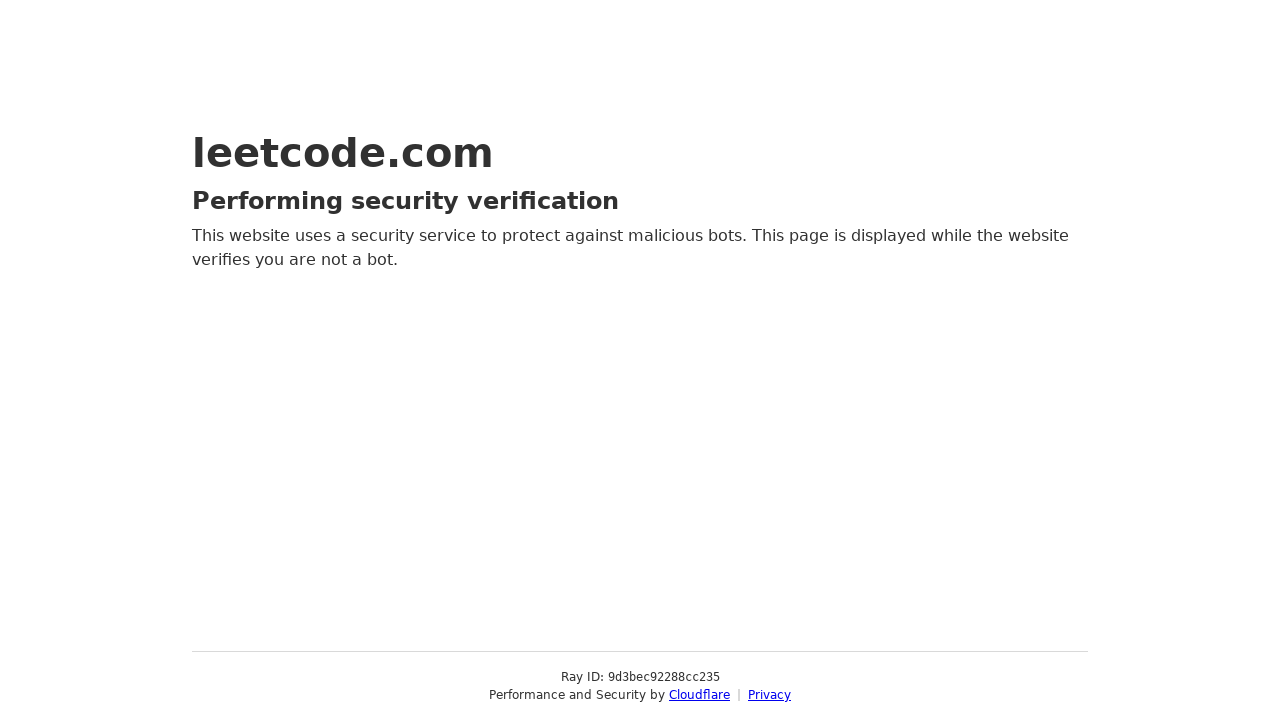

Verified that the URL contains 'leetcode'
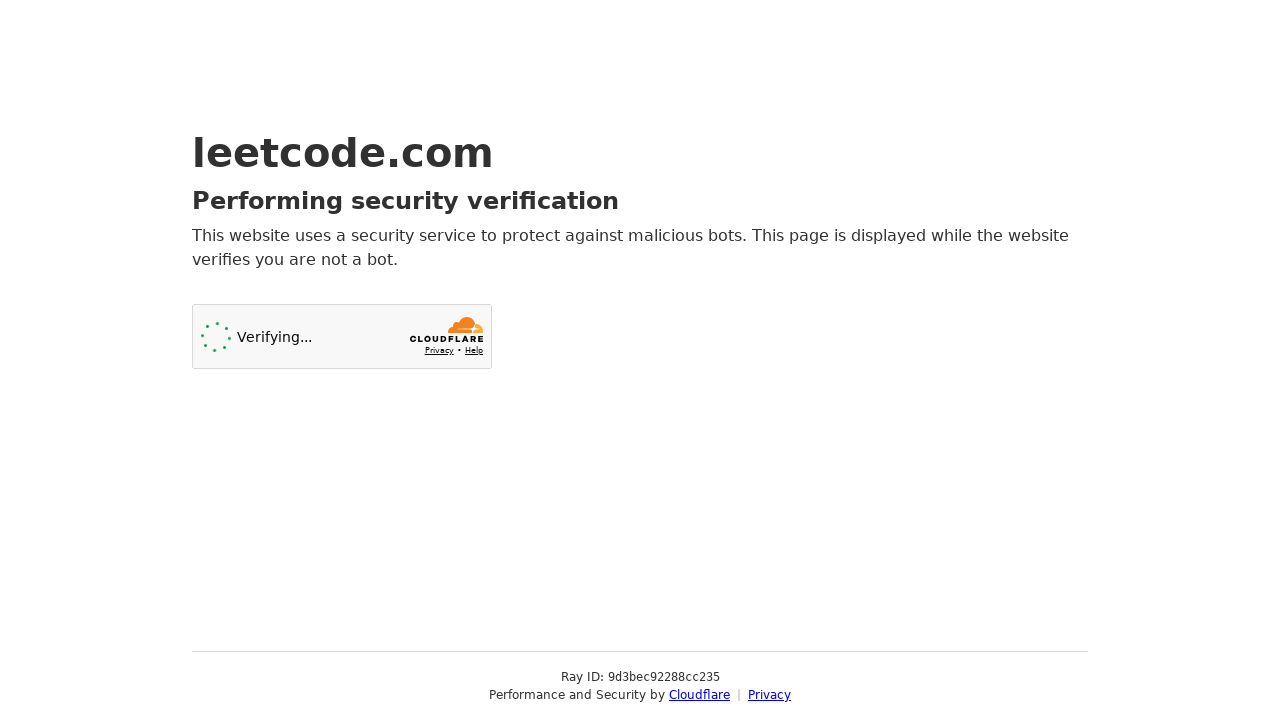

Printed confirmation message
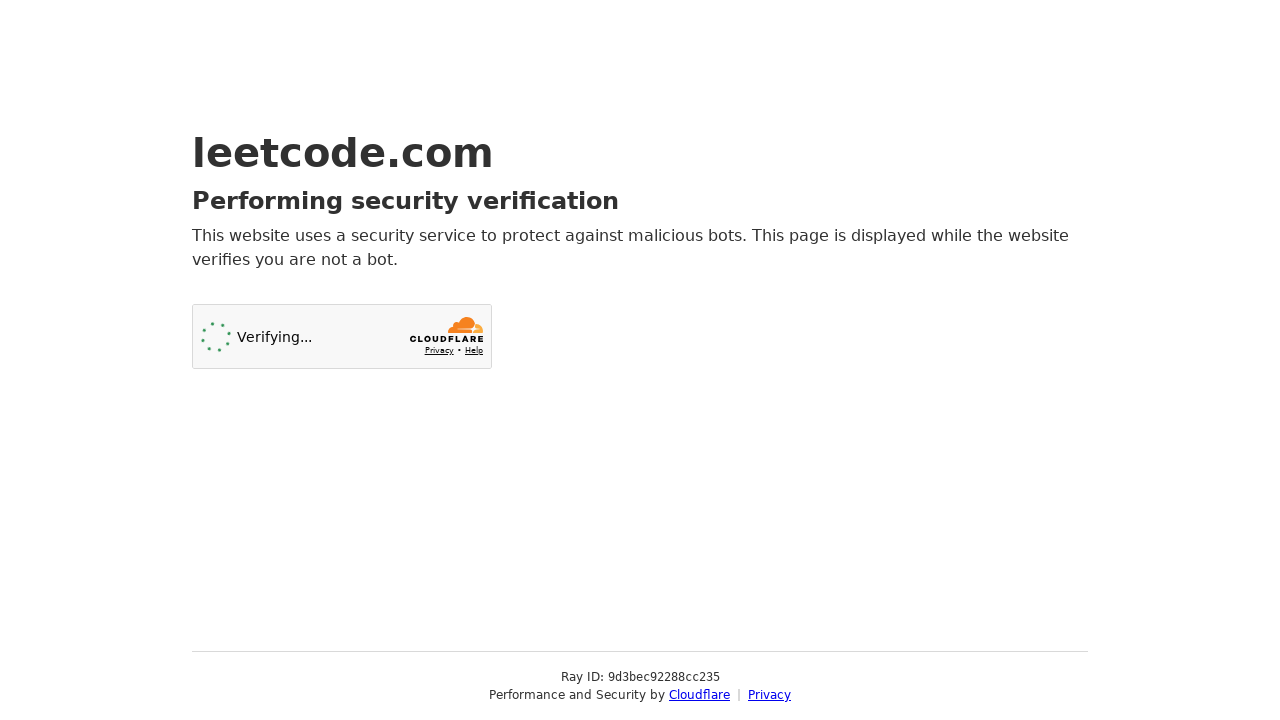

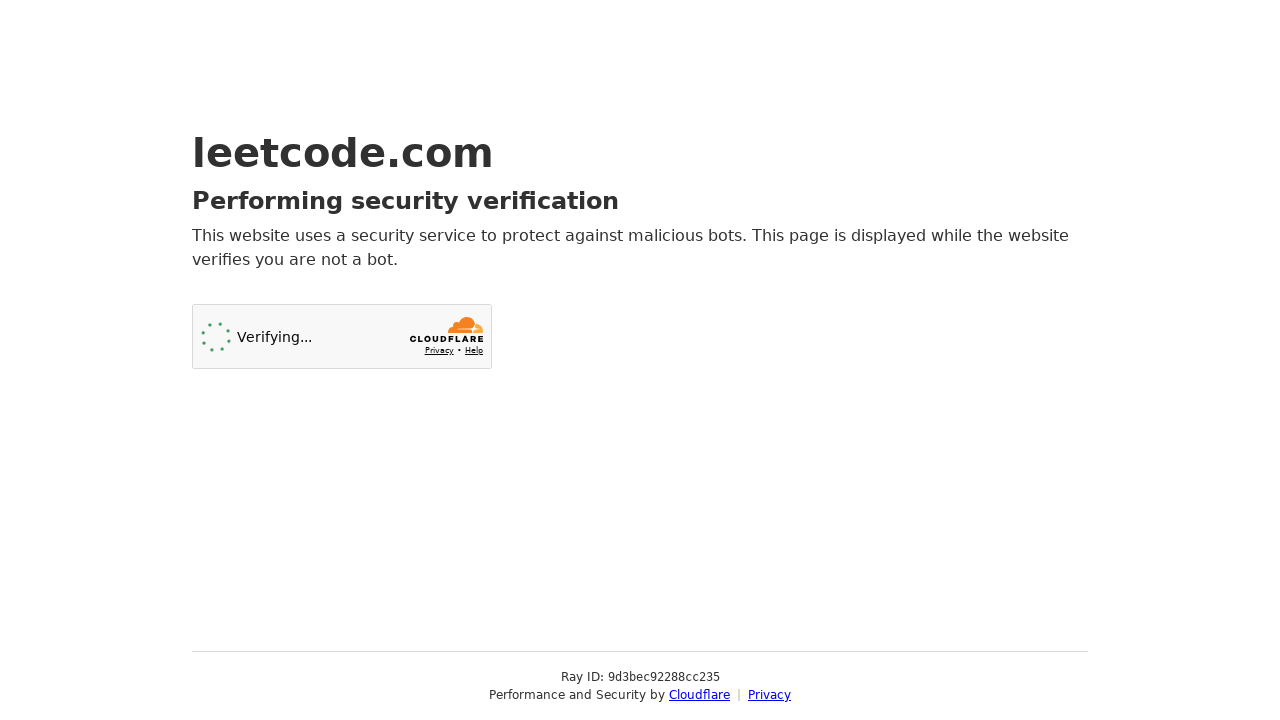